Tests text input functionality by navigating to the Text Input page, entering text in an input field, and clicking a button that updates its text

Starting URL: http://www.uitestingplayground.com

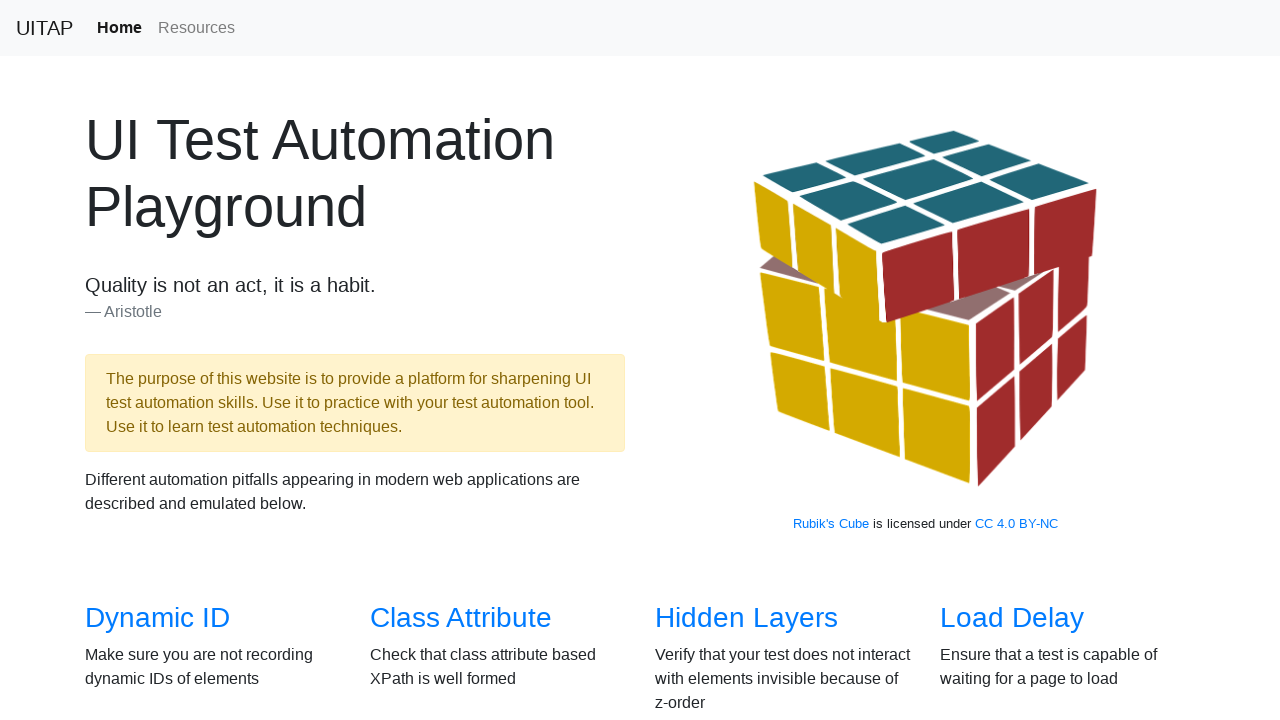

Clicked on Text Input link at (1002, 360) on internal:role=link[name="Text Input"i]
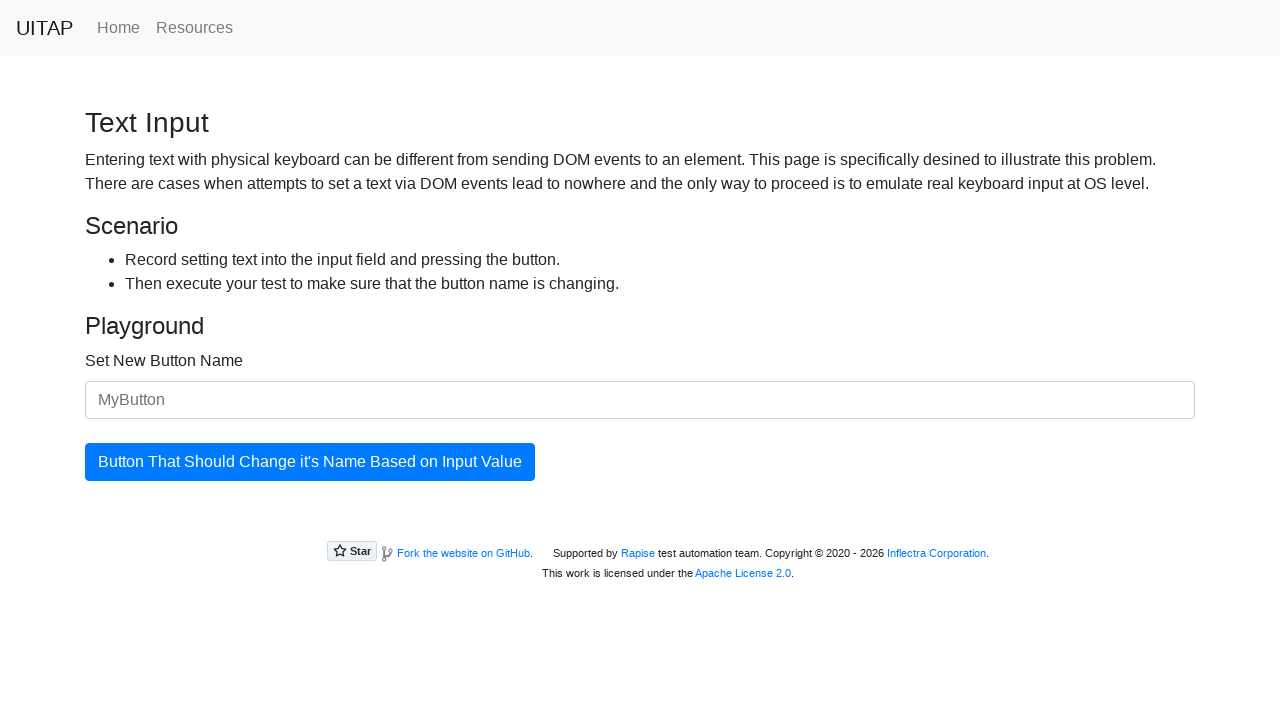

Filled input field with 'Good button' on input#newButtonName
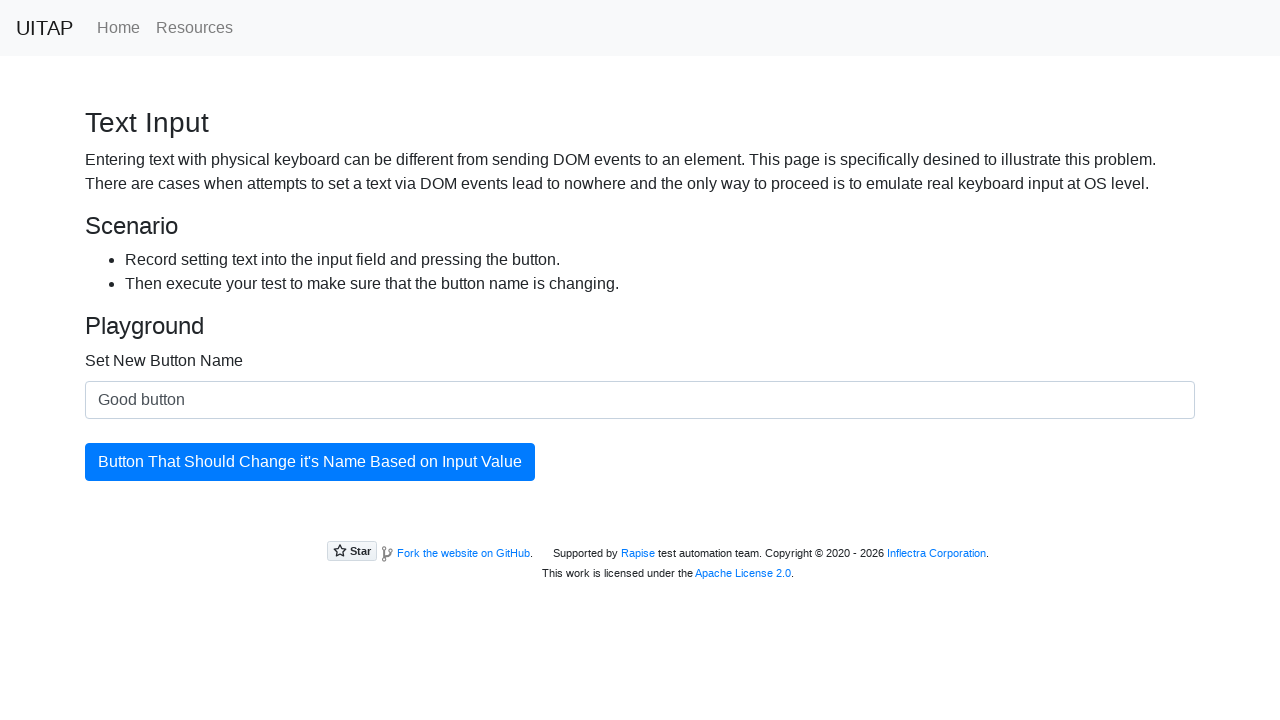

Clicked the updating button to change its text at (310, 462) on button#updatingButton
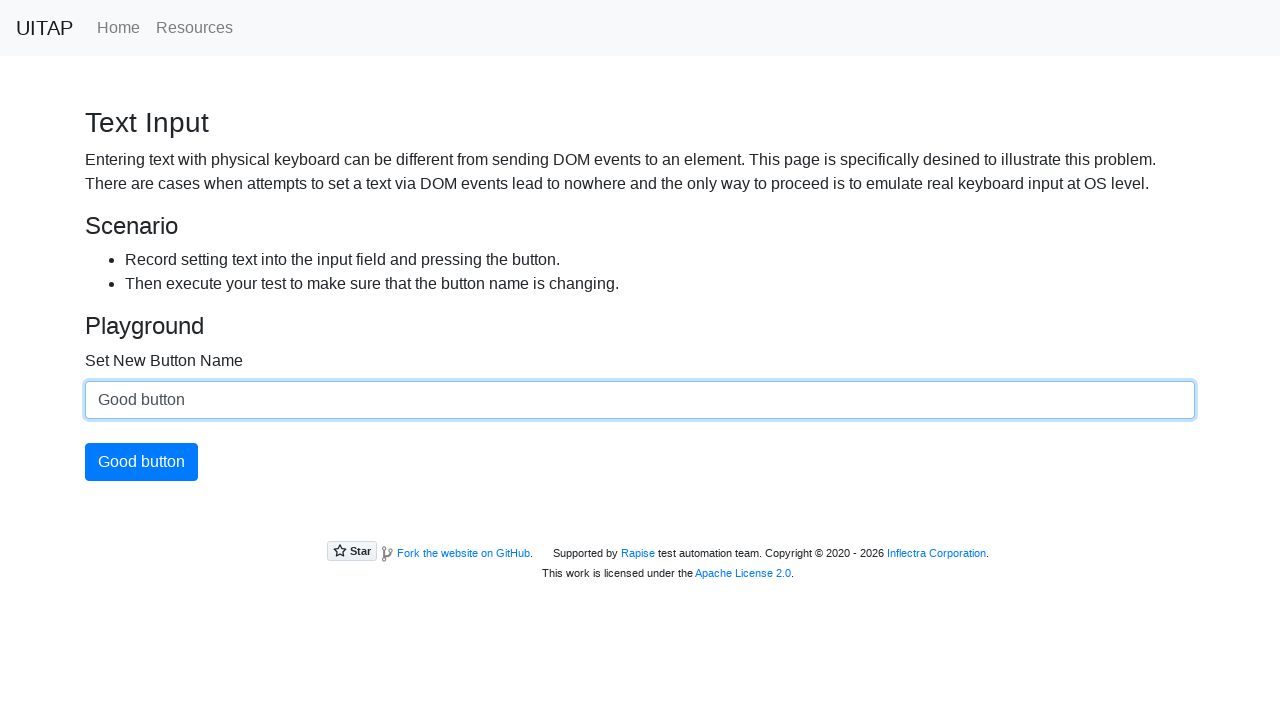

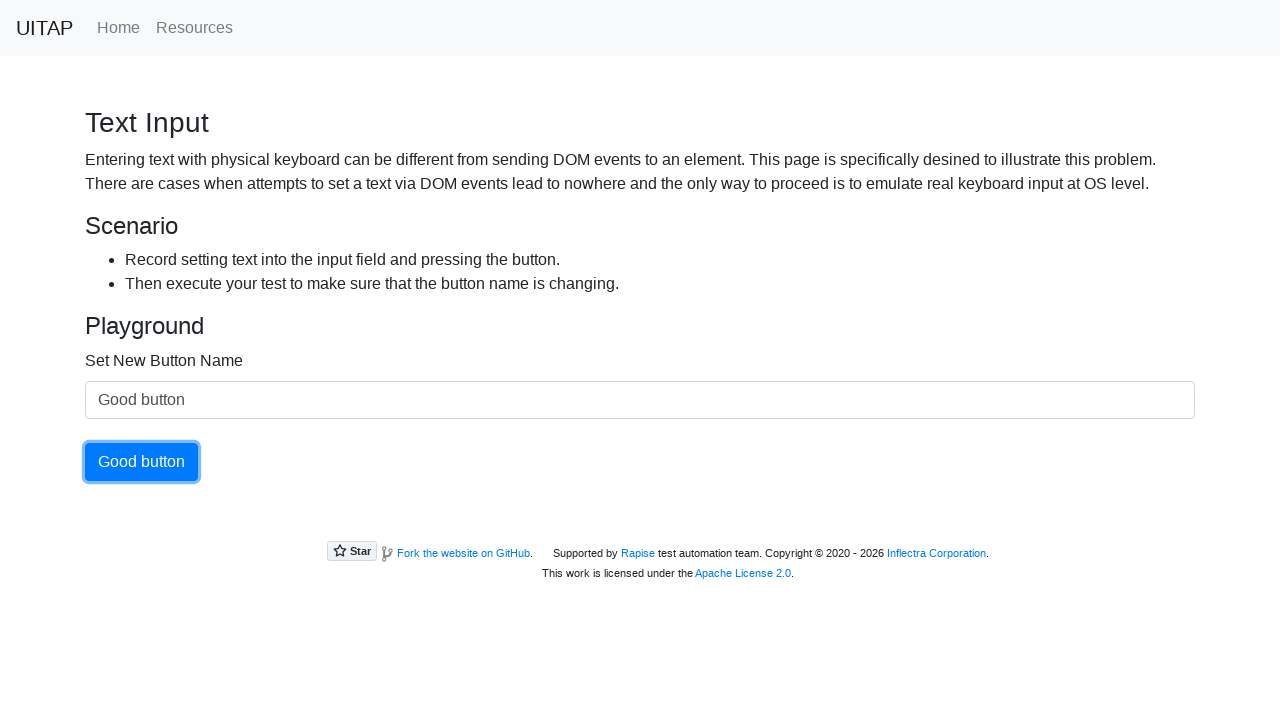